Navigates to the Argentine dollar exchange rate website and verifies that the currency value elements are displayed on the page.

Starting URL: https://dolarhoy.com/

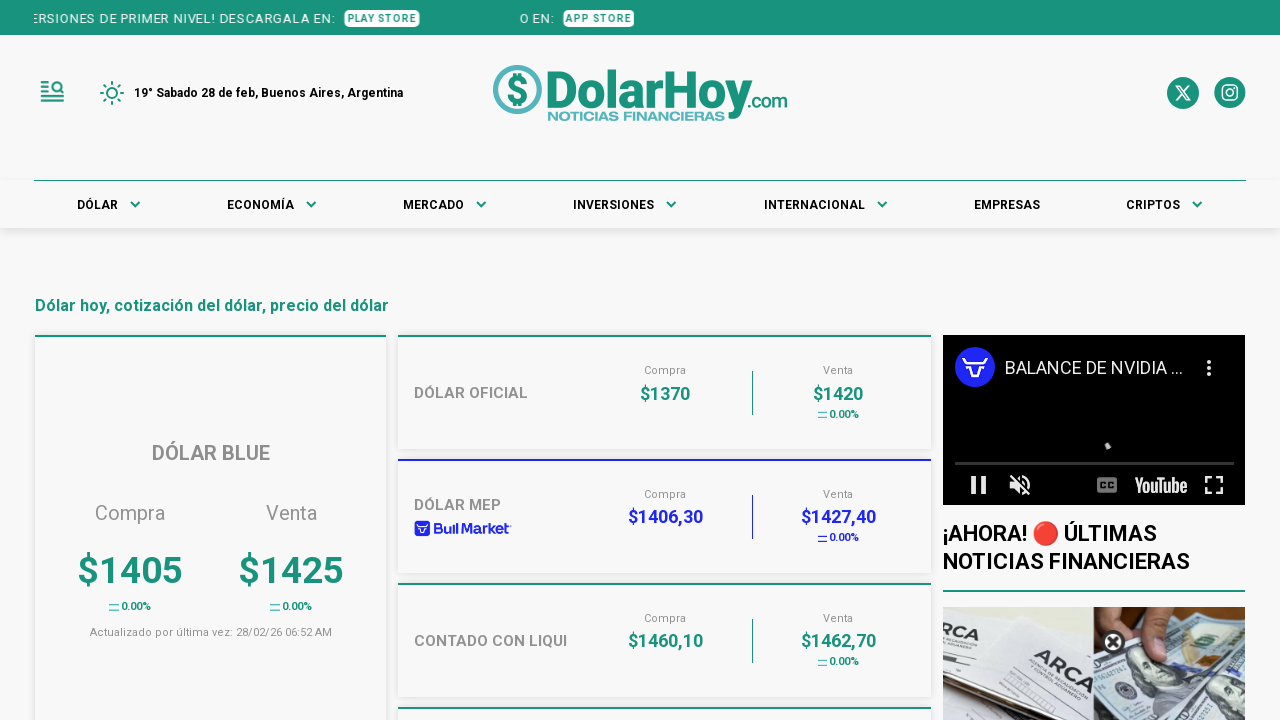

Waited for DOM content to be loaded on dolarhoy.com
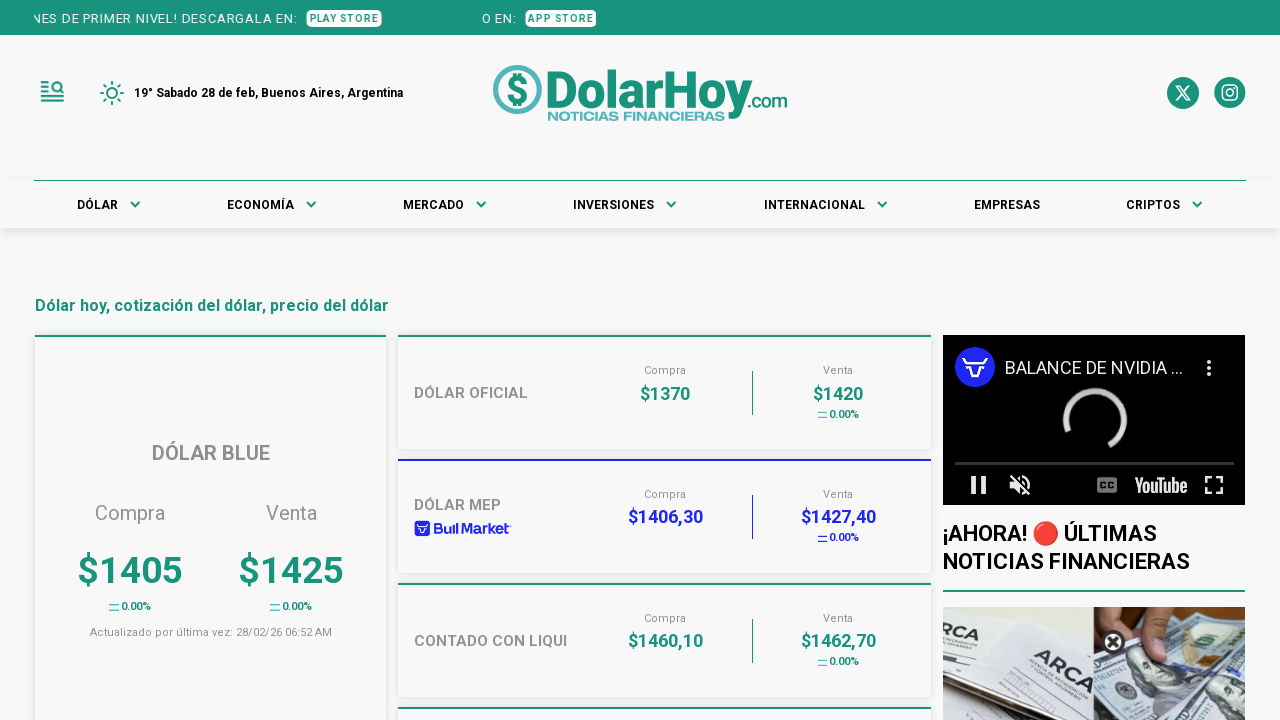

Currency value elements (.val) are now visible on the page
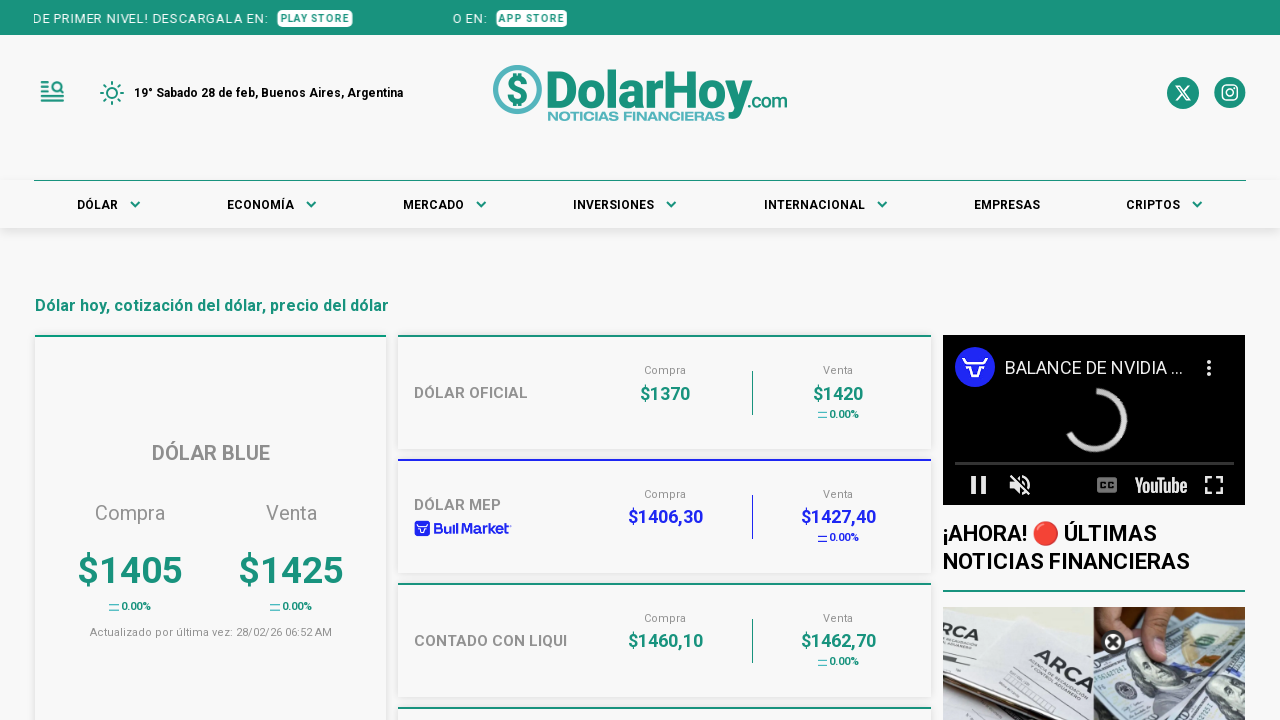

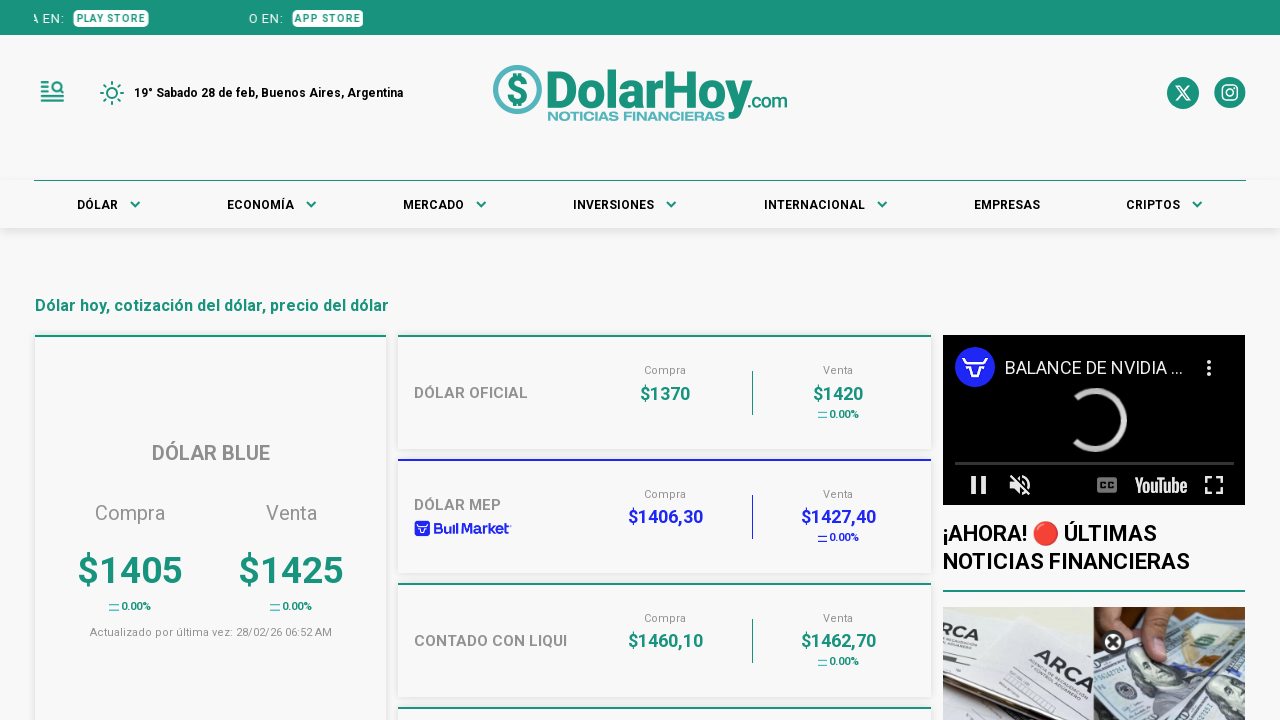